Tests clicking buttons within an iframe and validates their behavior by clicking "One", "Two", and "Four" buttons in the IFRAME BUTTONS panel

Starting URL: https://wejump-automation-test.github.io/qa-test/

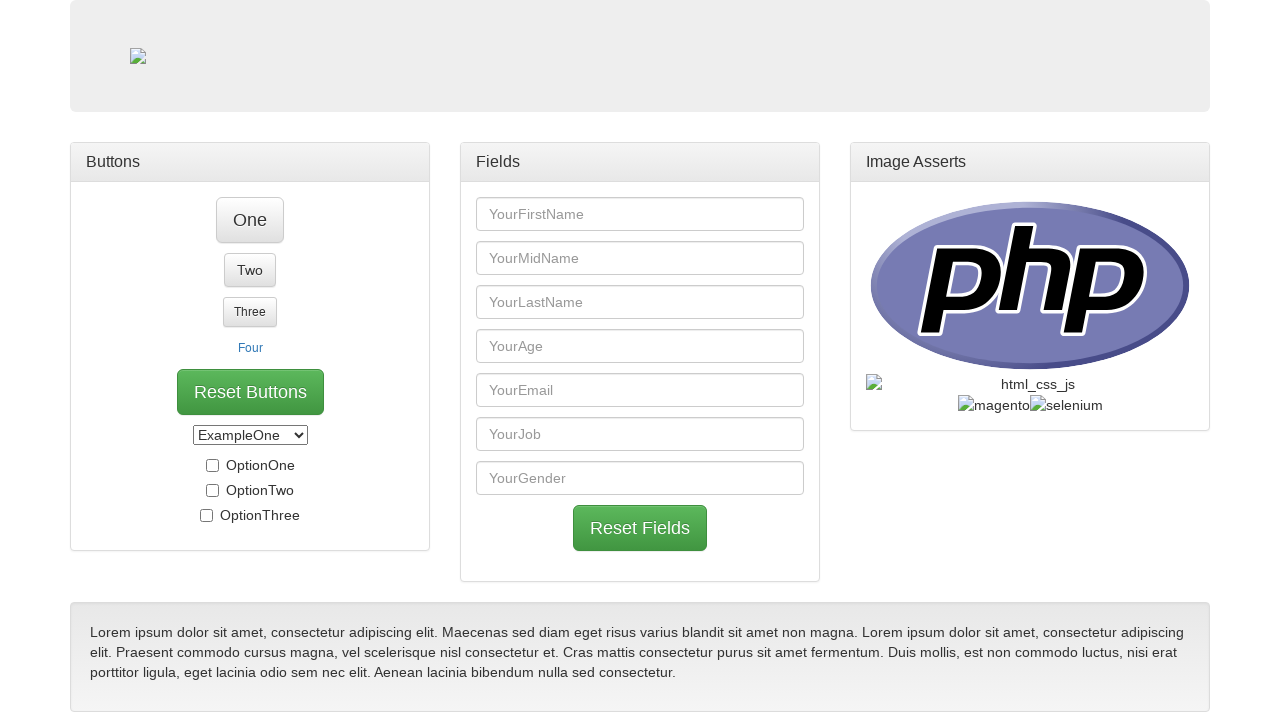

Located the first iframe on the page
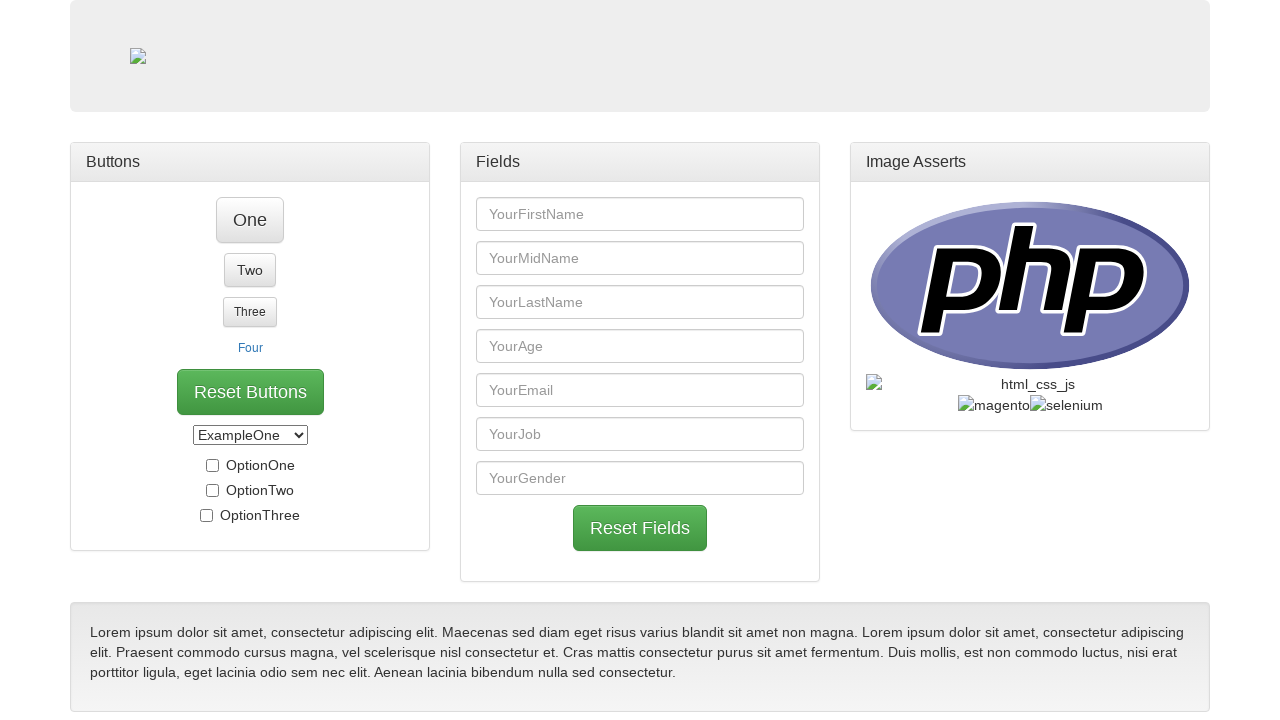

Clicked 'One' button in IFRAME BUTTONS panel at (348, 552) on iframe >> nth=0 >> internal:control=enter-frame >> #btn_one
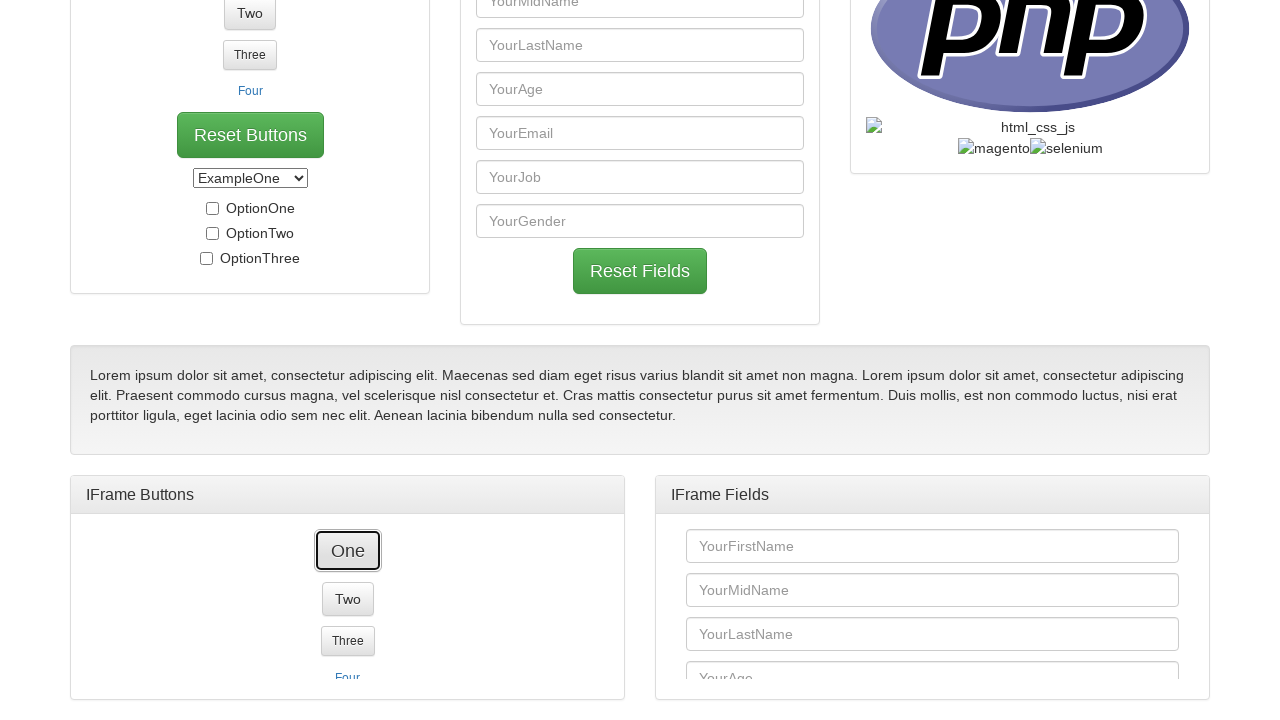

Clicked 'Two' button in IFRAME BUTTONS panel at (348, 576) on iframe >> nth=0 >> internal:control=enter-frame >> #btn_two
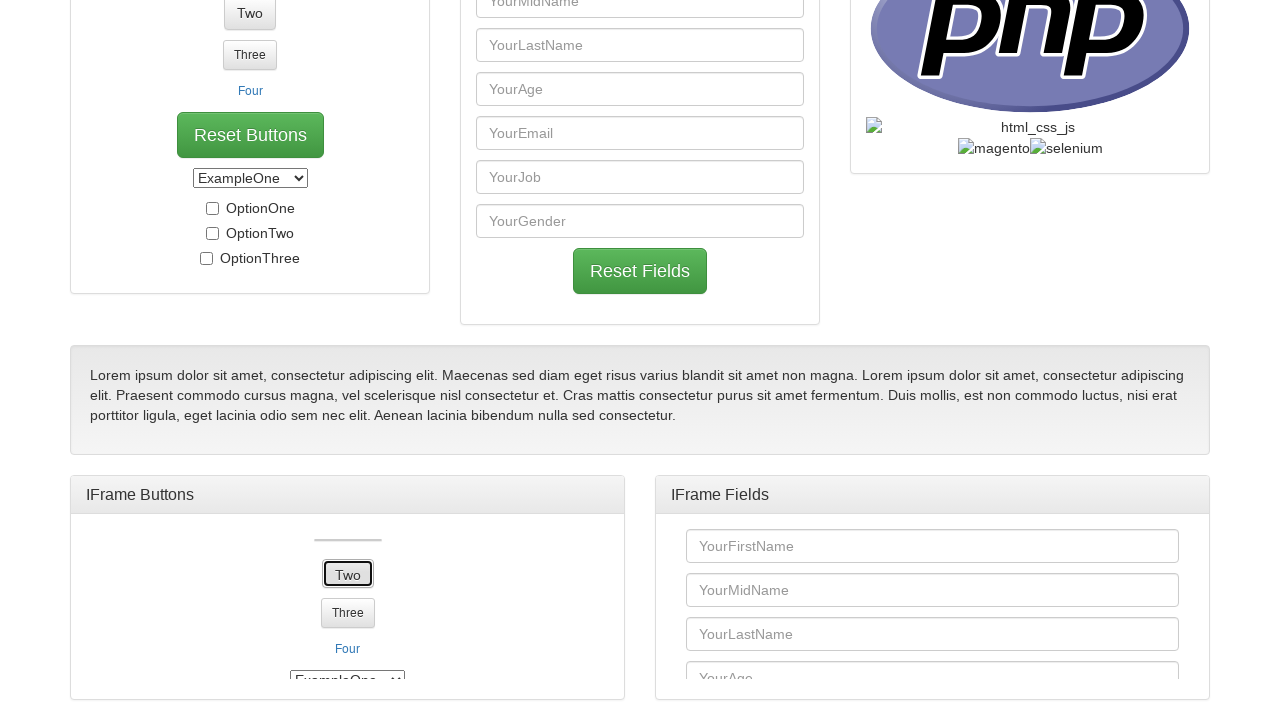

Clicked 'Four' button (btn_link) in IFRAME BUTTONS panel at (348, 620) on iframe >> nth=0 >> internal:control=enter-frame >> #btn_link
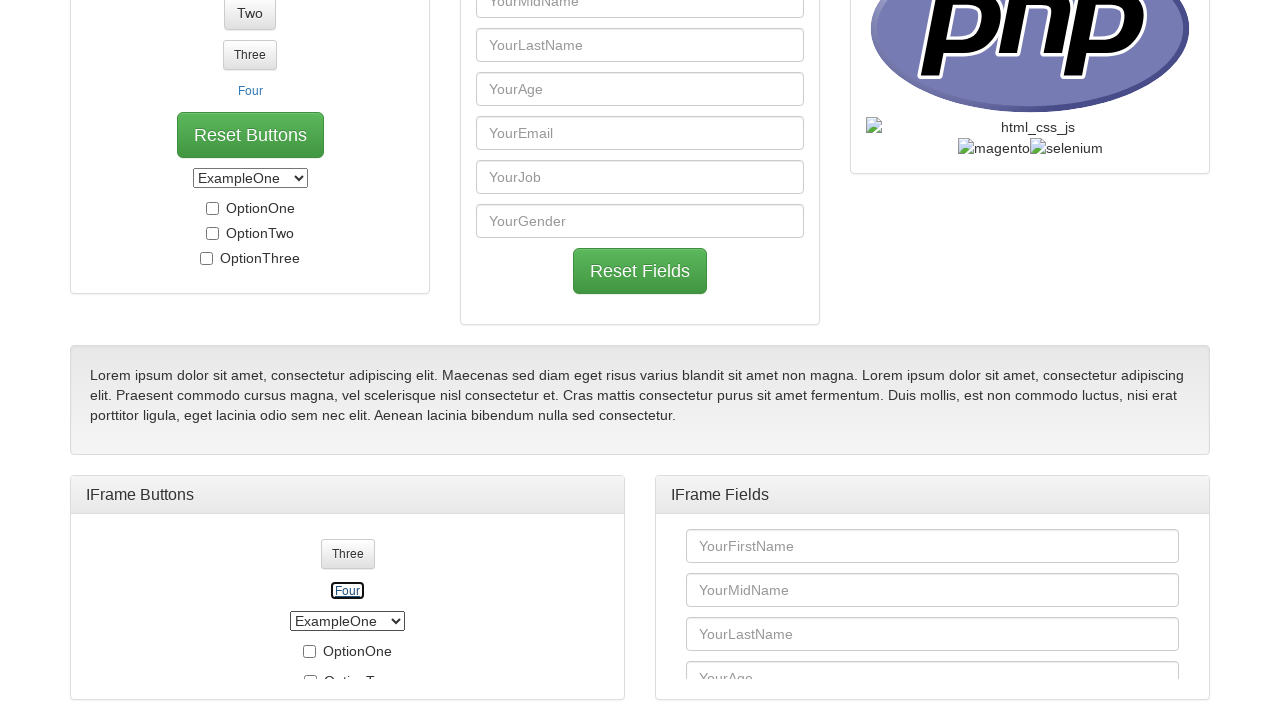

Waited 2 seconds for buttons to disappear
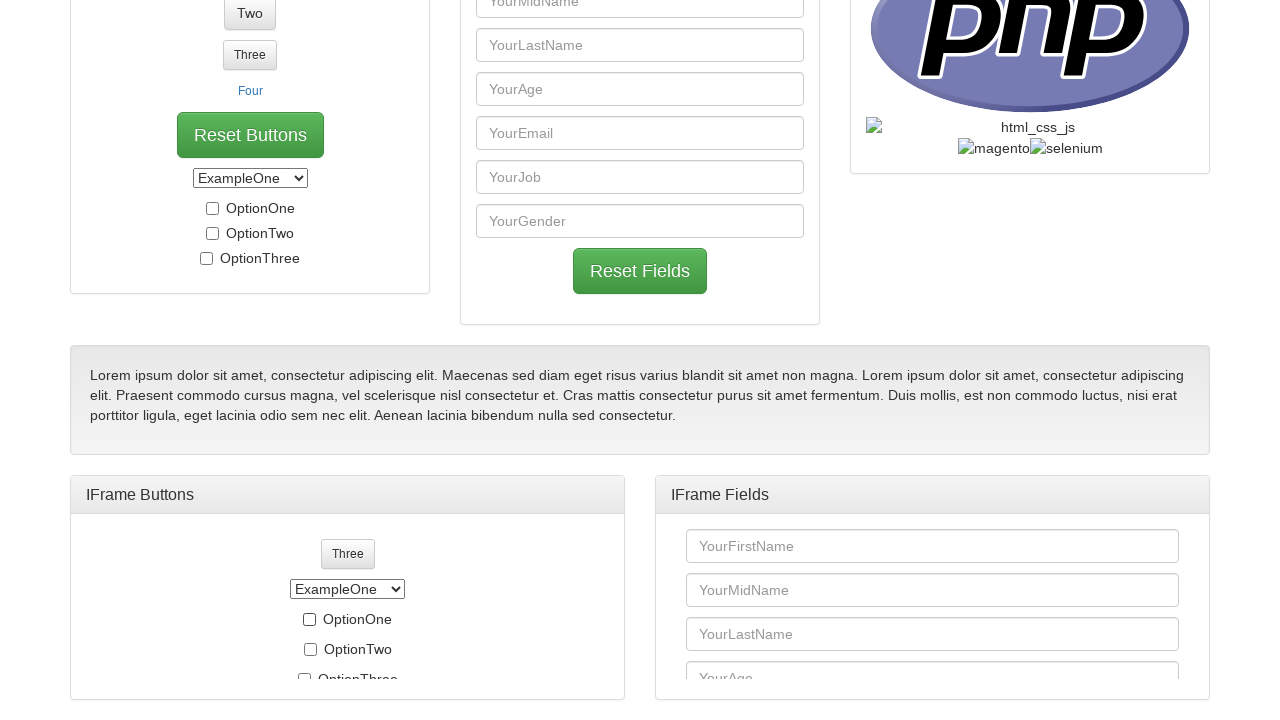

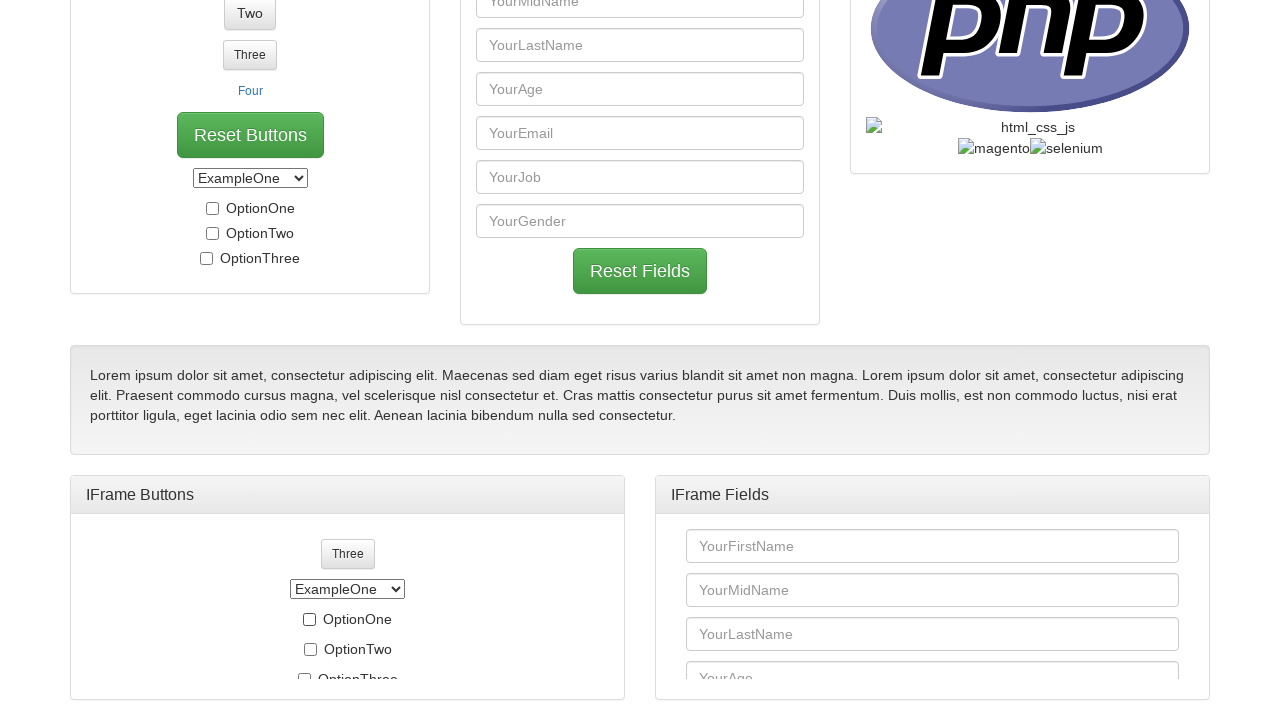